Tests notification message rendering by clicking a "Click here" link repeatedly and verifying that specific action messages (successful/unsuccessful) are displayed. The test checks for three different message assertions in sequence.

Starting URL: http://theinternet.przyklady.javastart.pl/notification_message_rendered

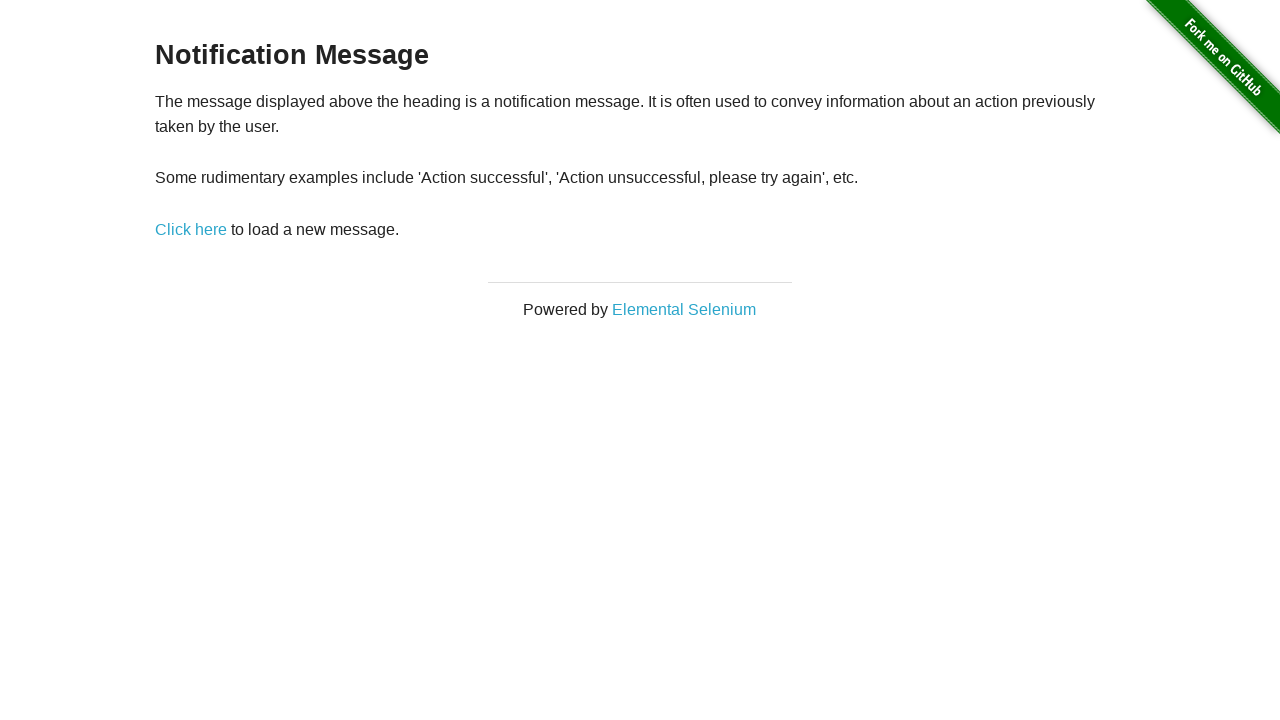

Navigated to notification message test page
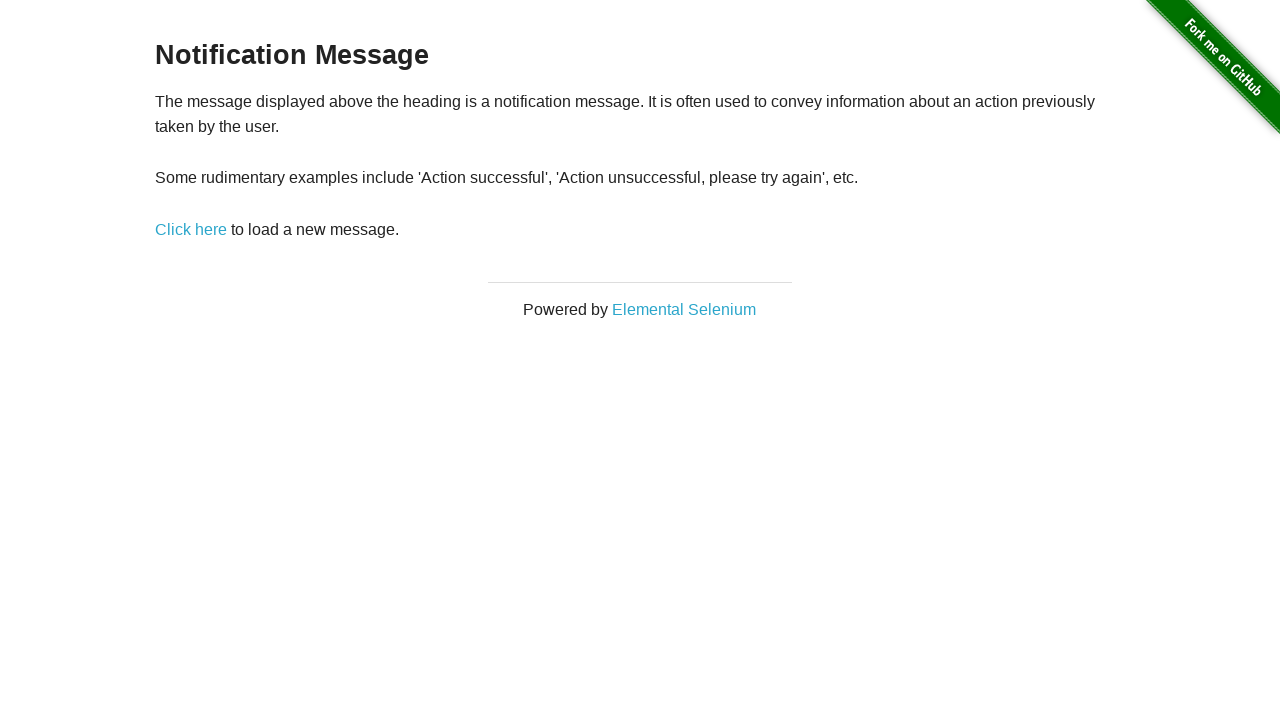

Clicked 'Click here' link at (191, 229) on #content a
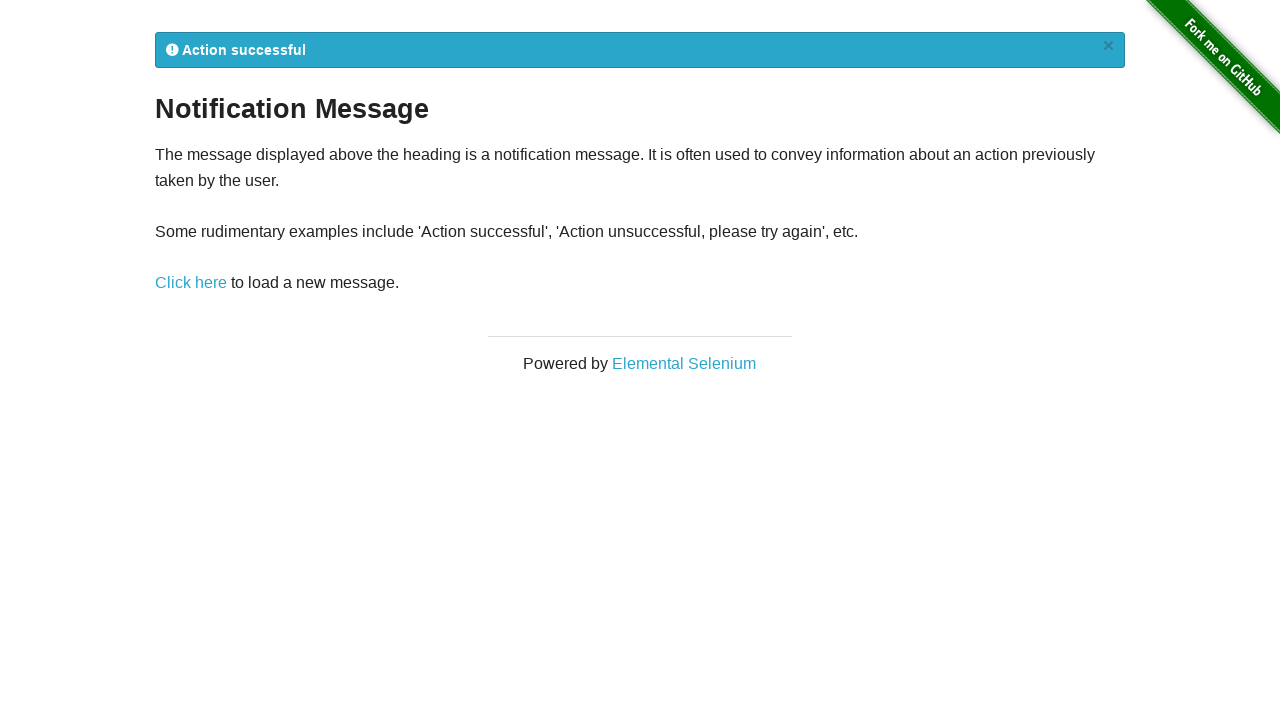

Retrieved notification message text
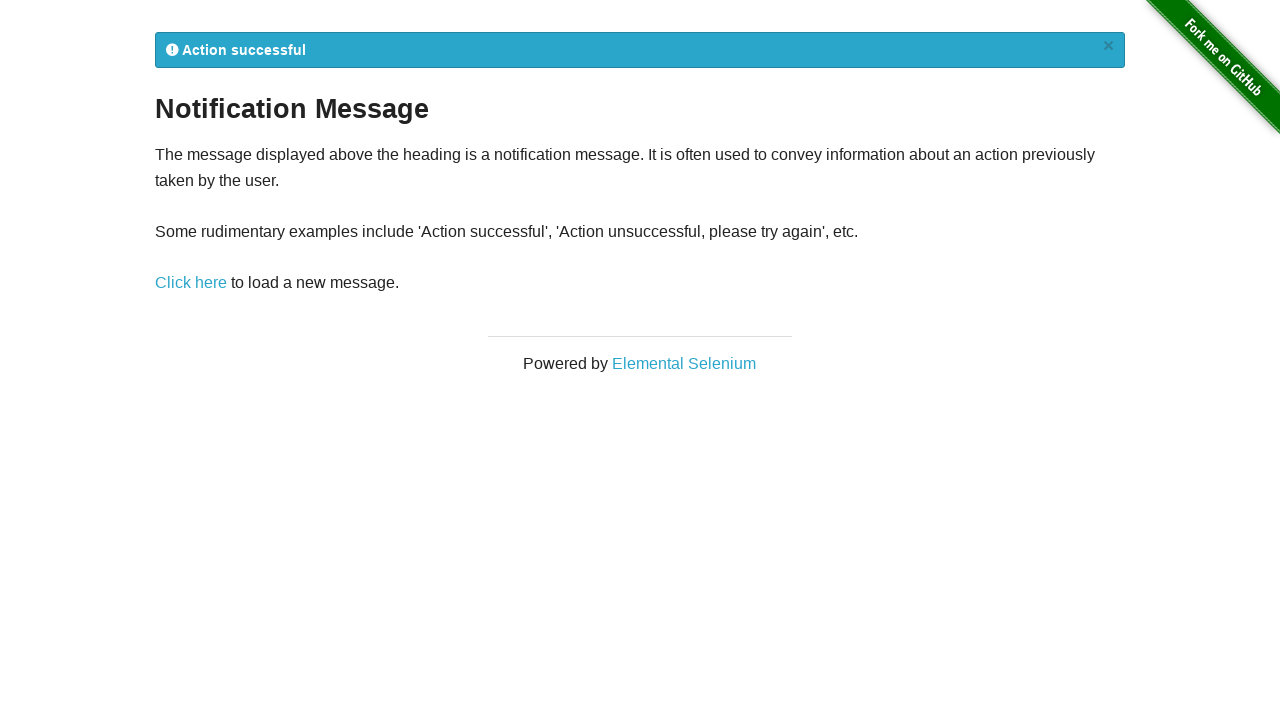

Message did not contain expected text 'Action unsuccesful, please try again', retrying
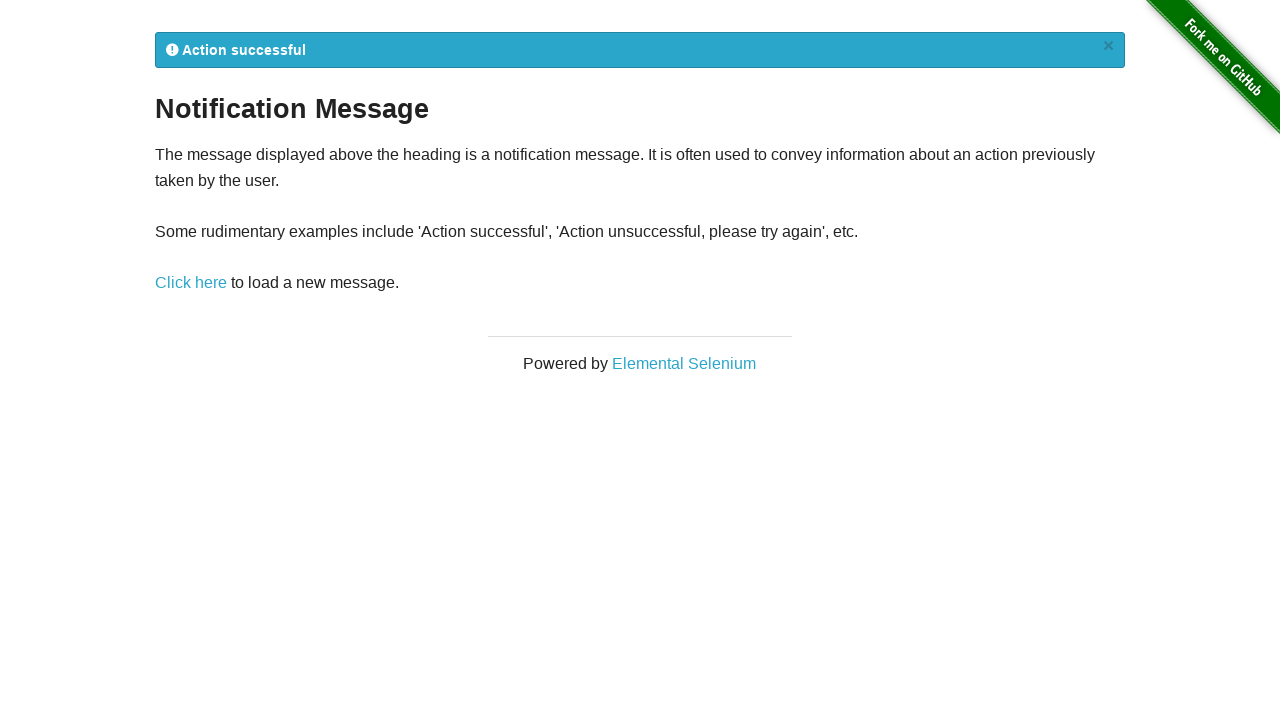

Clicked 'Click here' link at (191, 283) on #content a
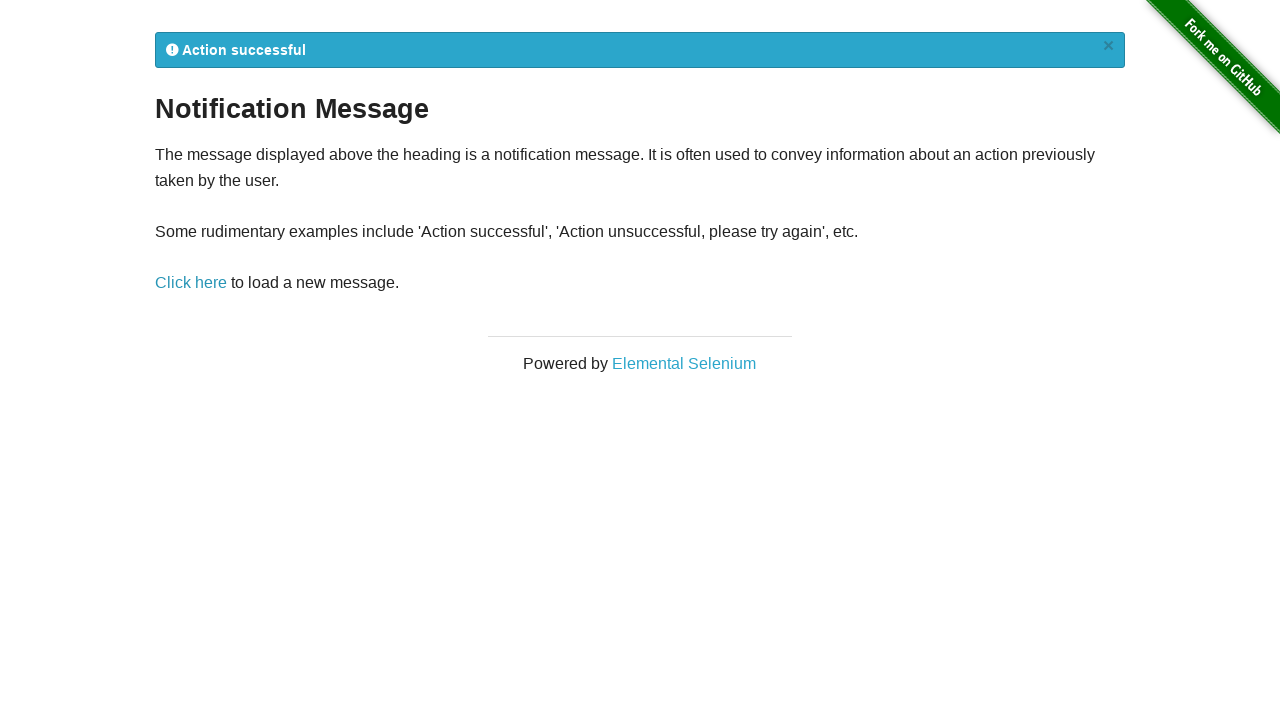

Retrieved notification message text
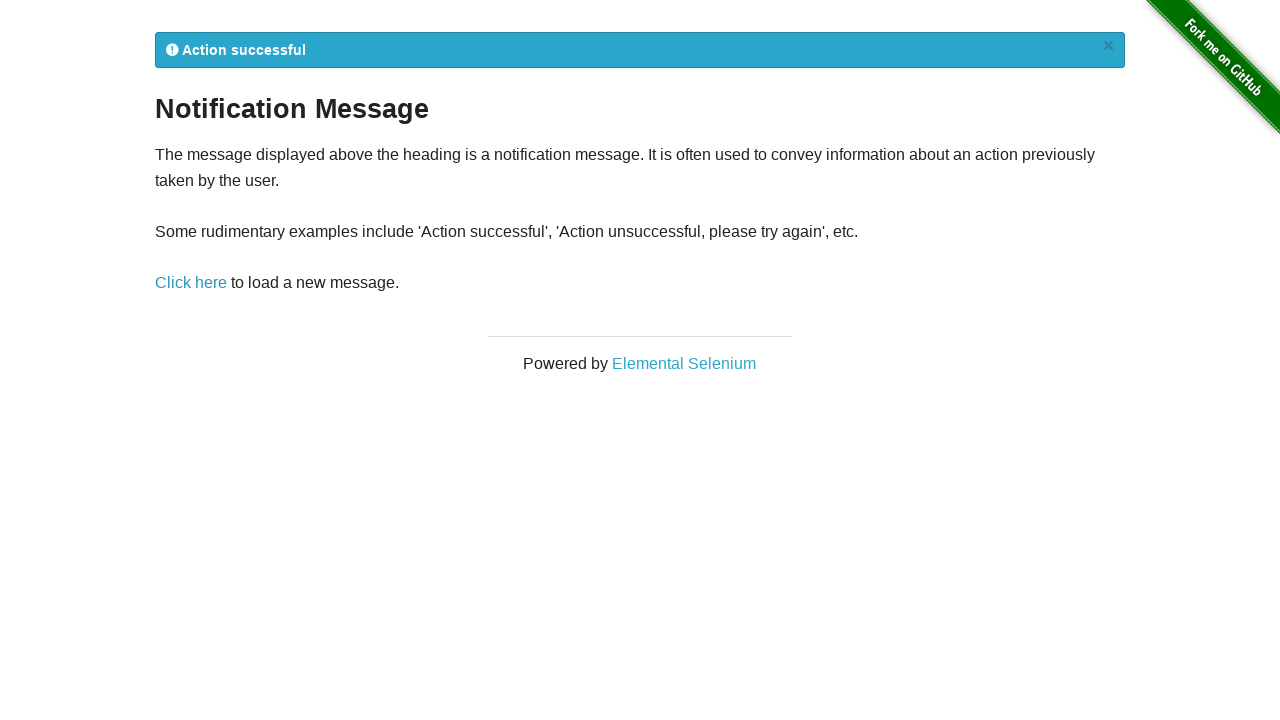

Message did not contain expected text 'Action unsuccesful, please try again', retrying
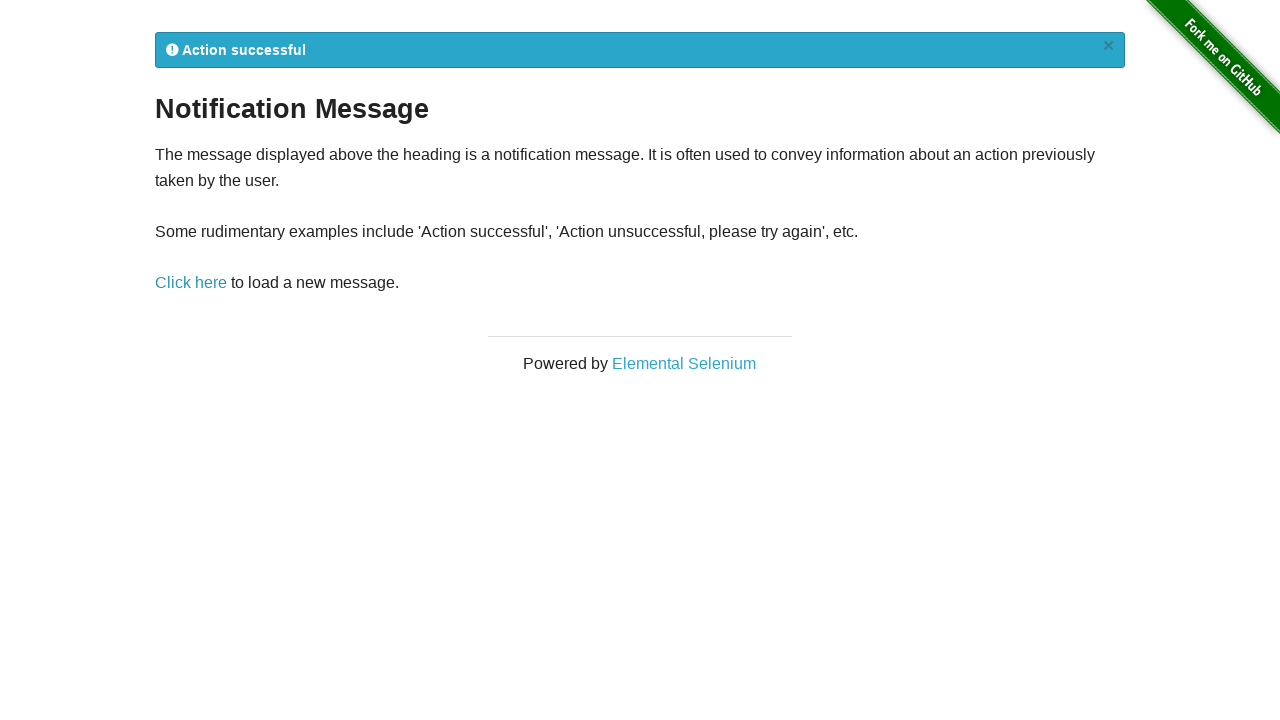

Clicked 'Click here' link at (191, 283) on #content a
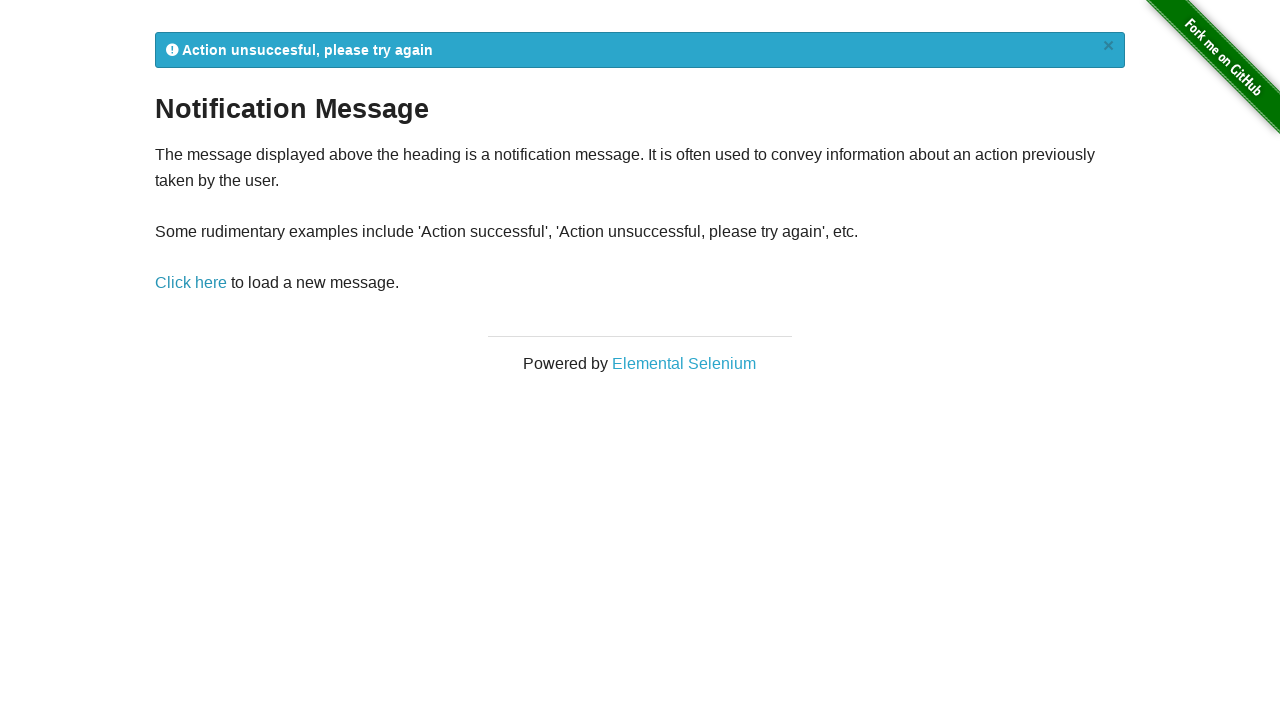

Retrieved notification message text
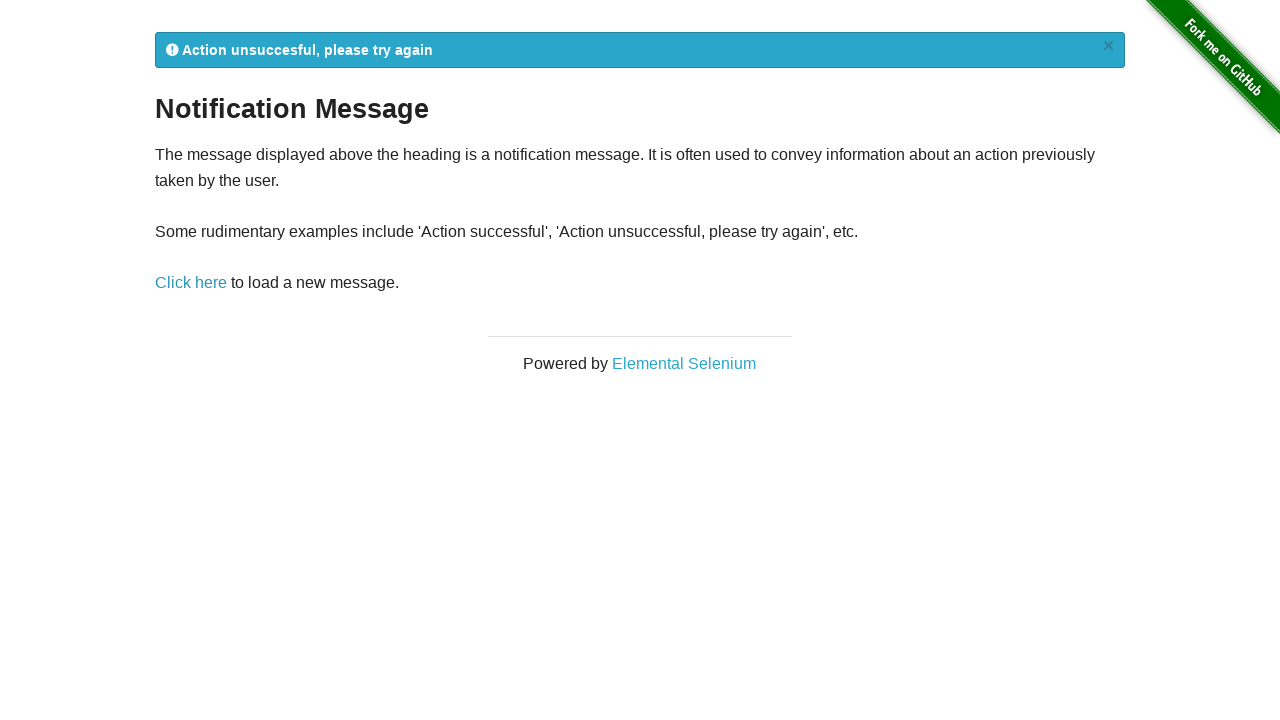

Verified notification message contains 'Action unsuccesful, please try again'
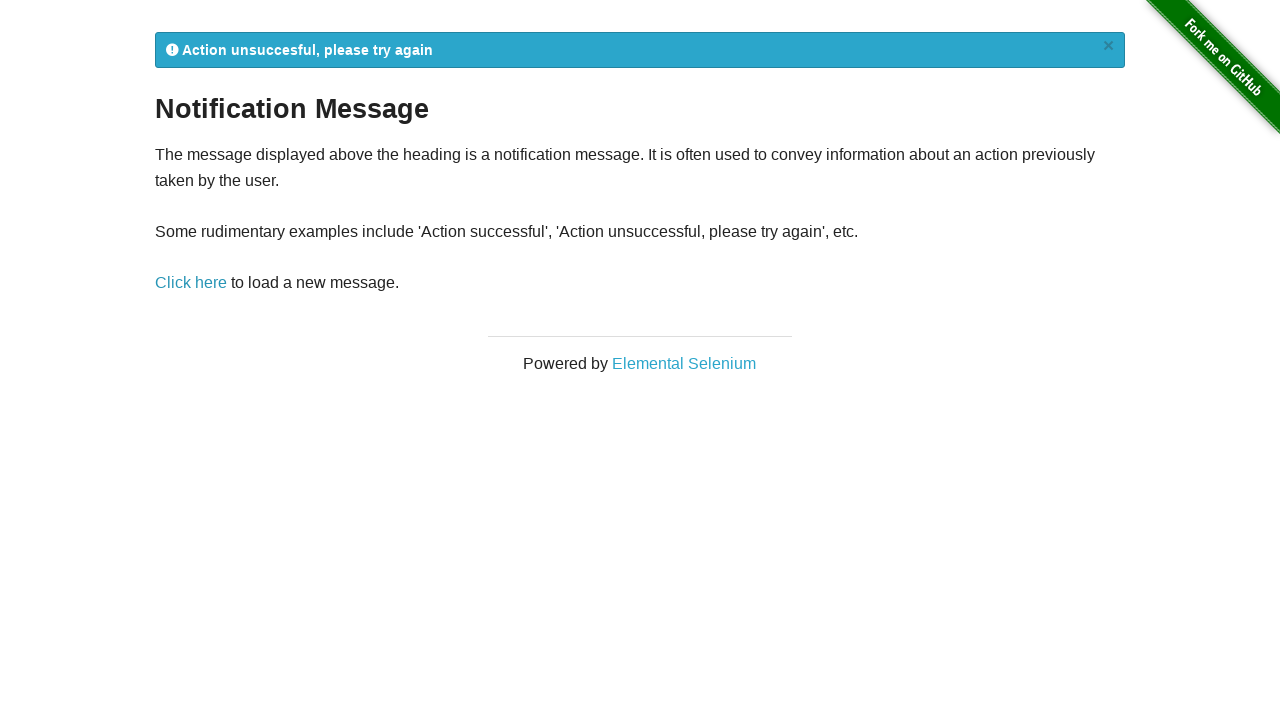

Clicked 'Click here' link at (191, 283) on #content a
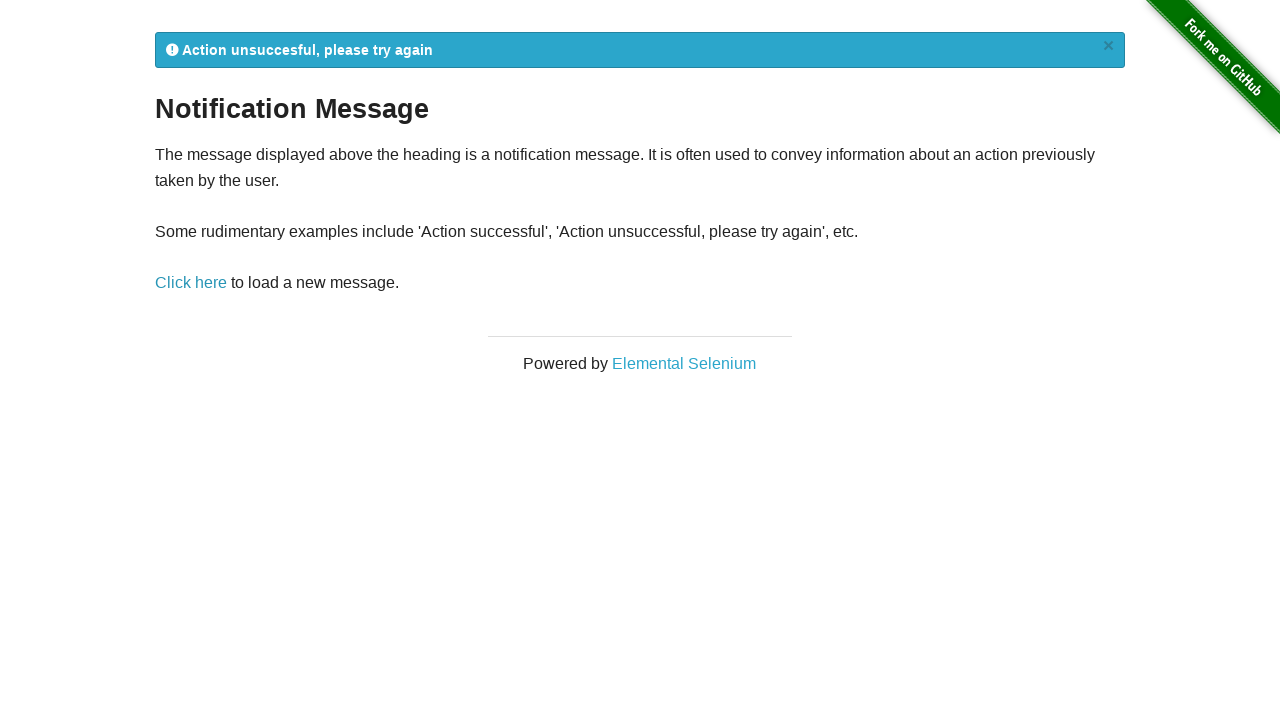

Retrieved notification message text
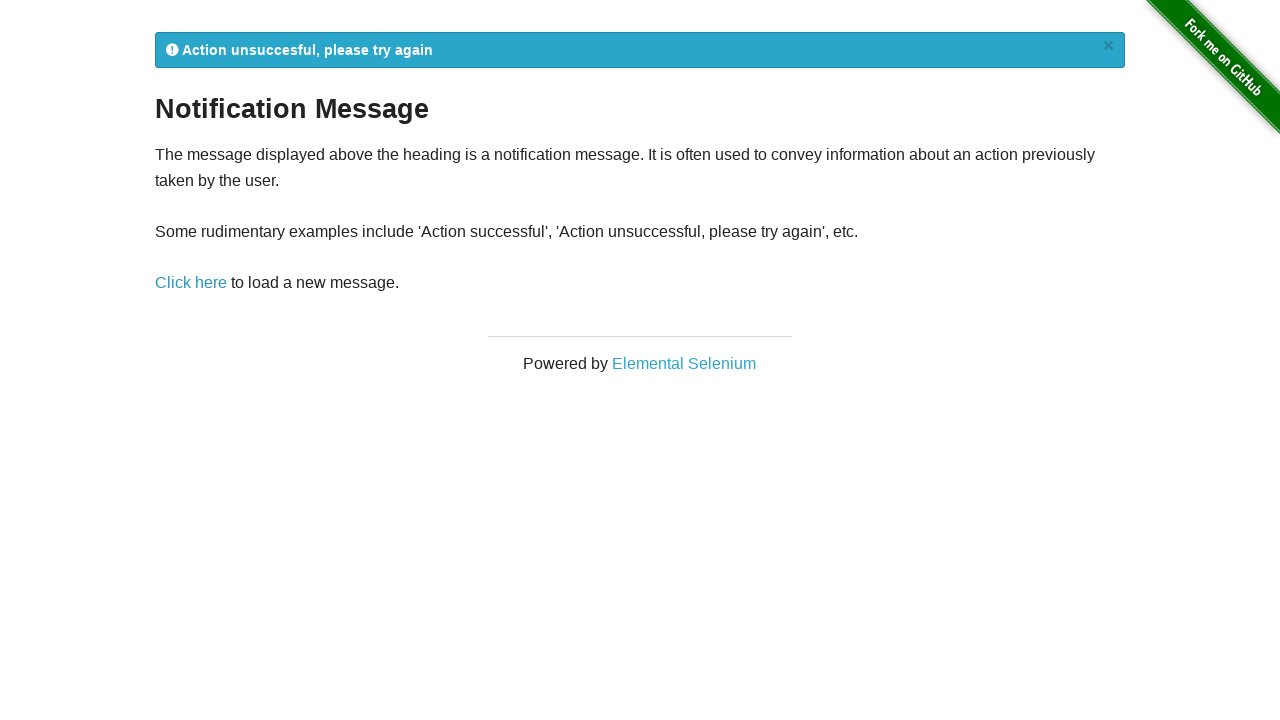

Message did not contain expected text 'Action successful', retrying
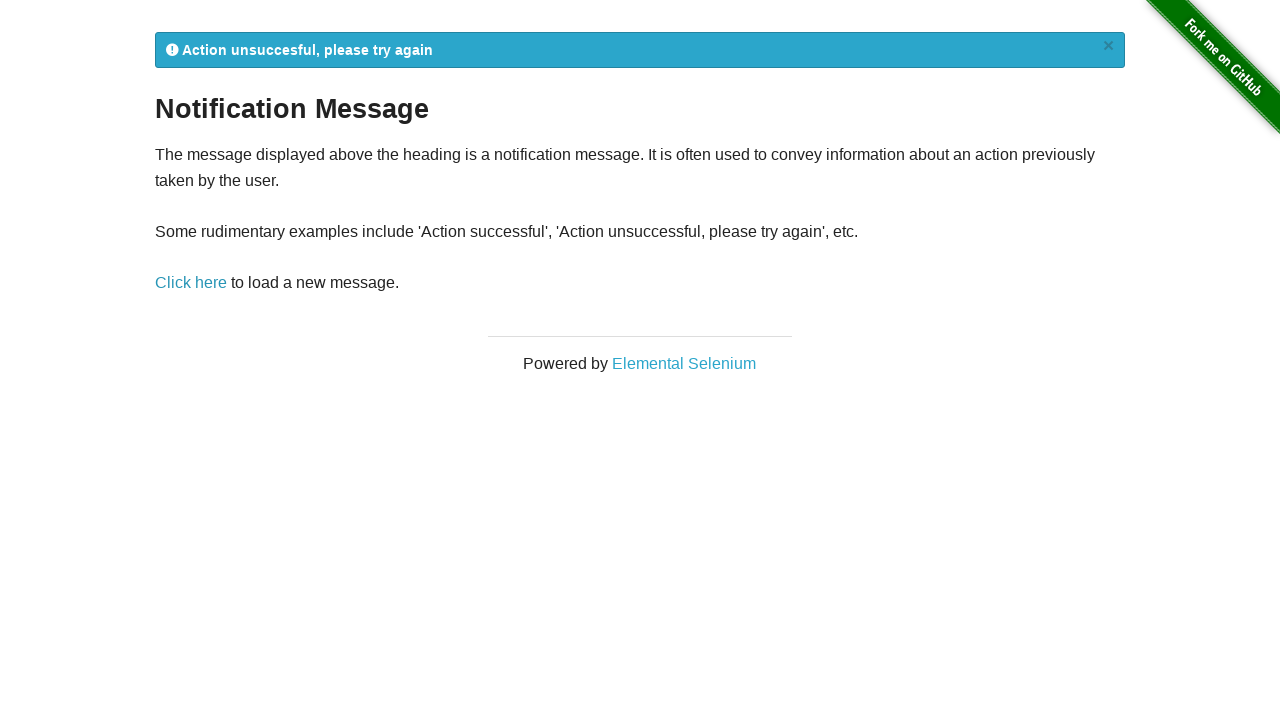

Clicked 'Click here' link at (191, 283) on #content a
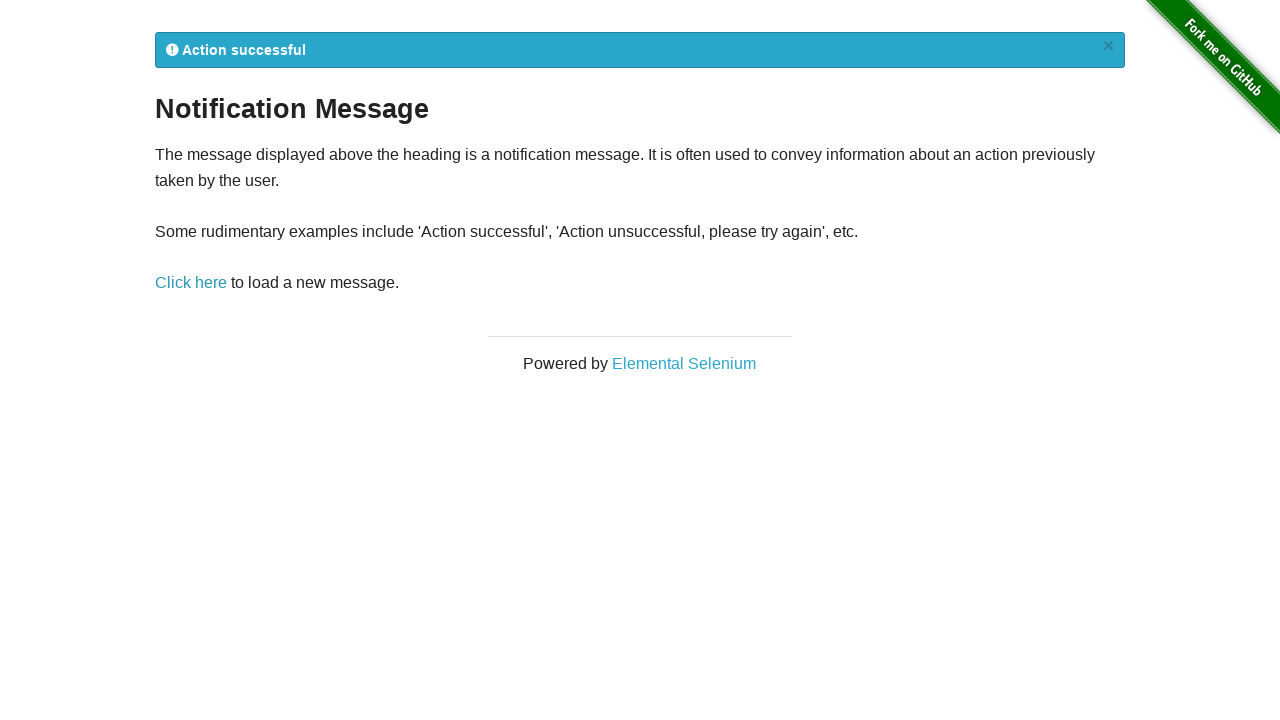

Retrieved notification message text
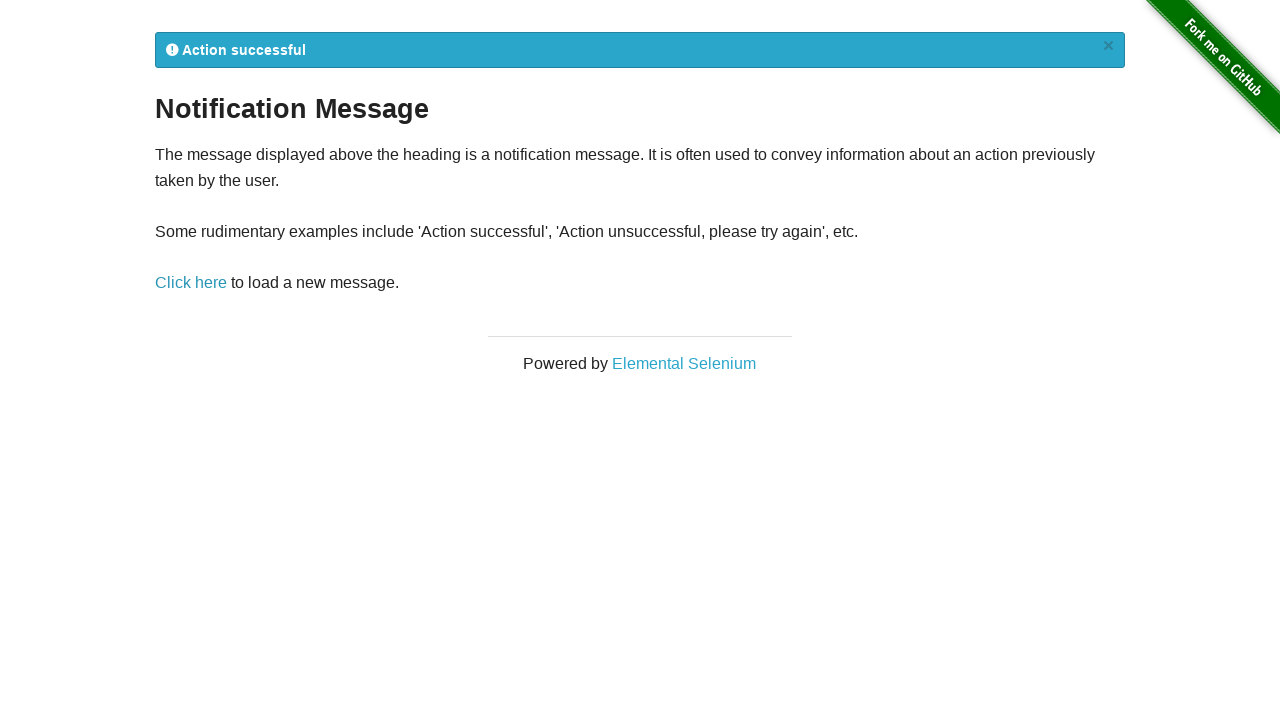

Verified notification message contains 'Action successful'
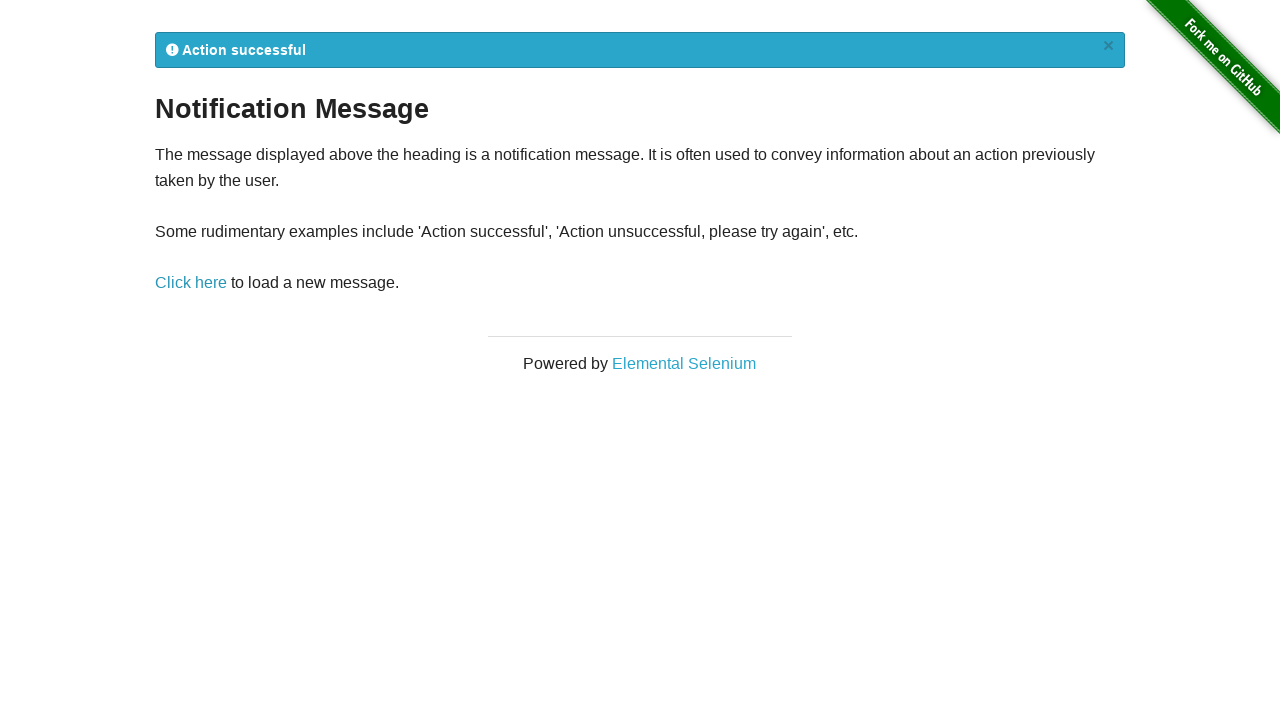

Clicked 'Click here' link at (191, 283) on #content a
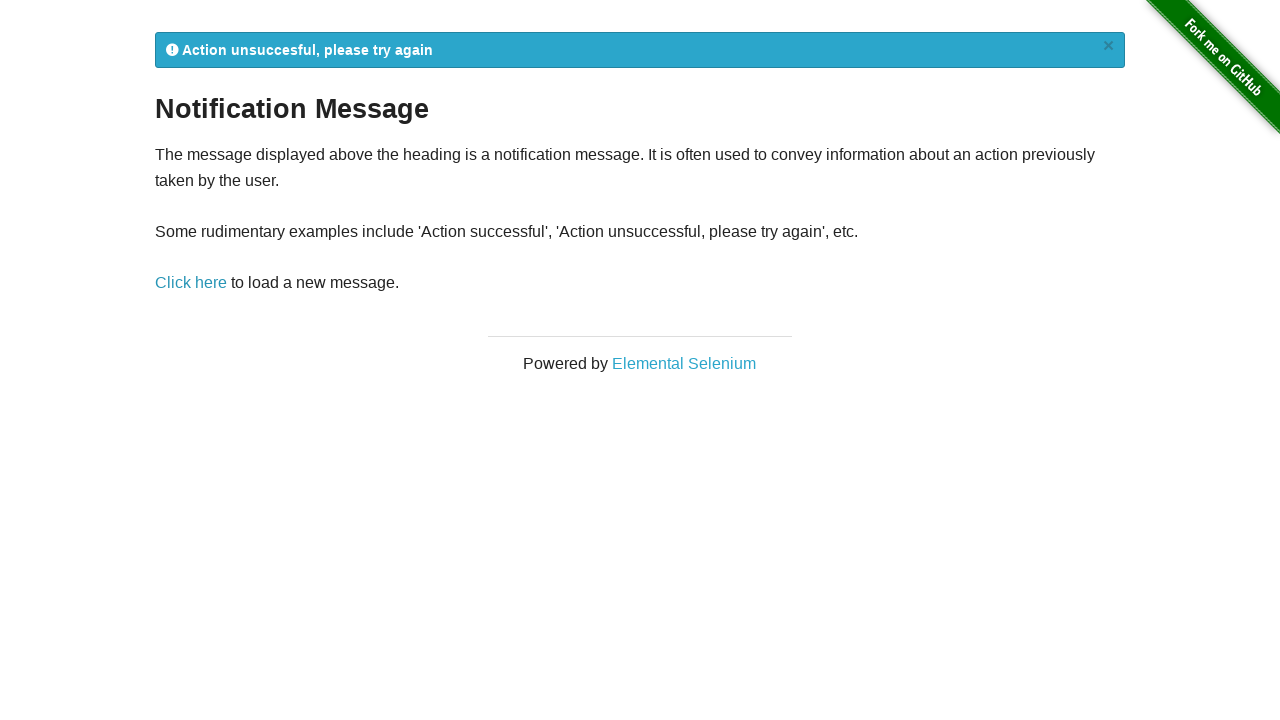

Retrieved notification message text
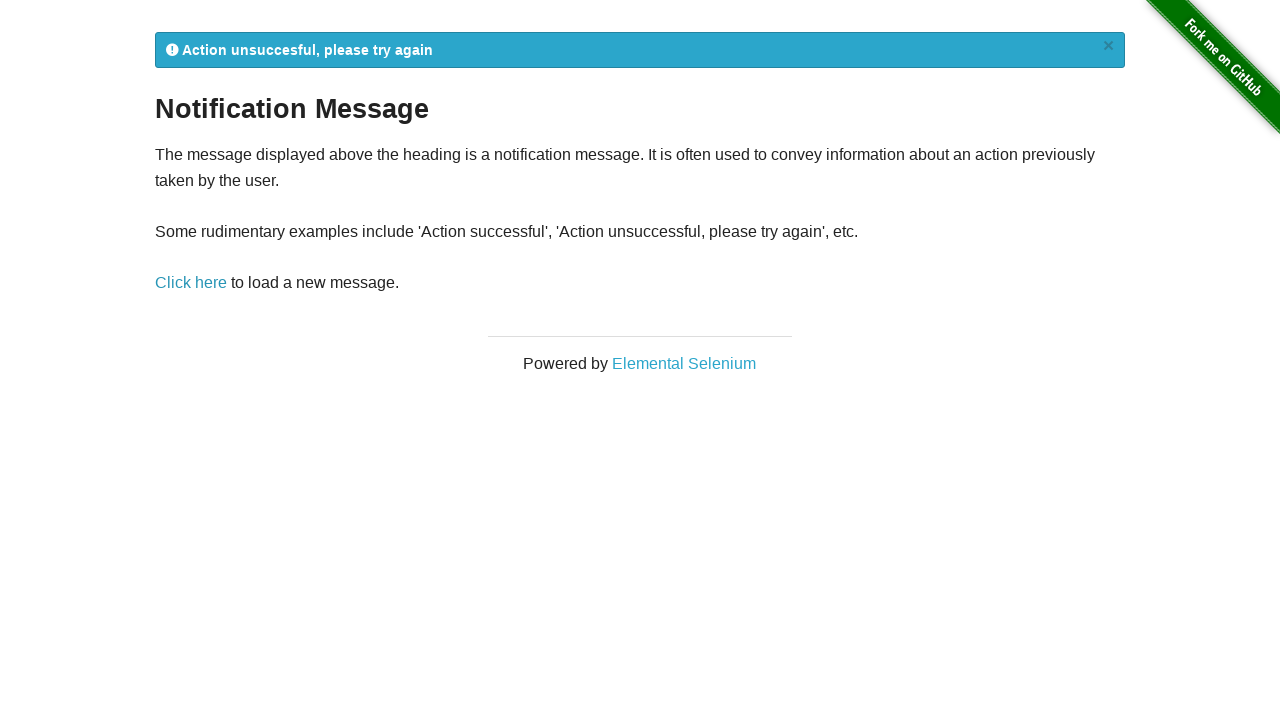

Verified notification message contains 'Action unsuccesful, please try again'
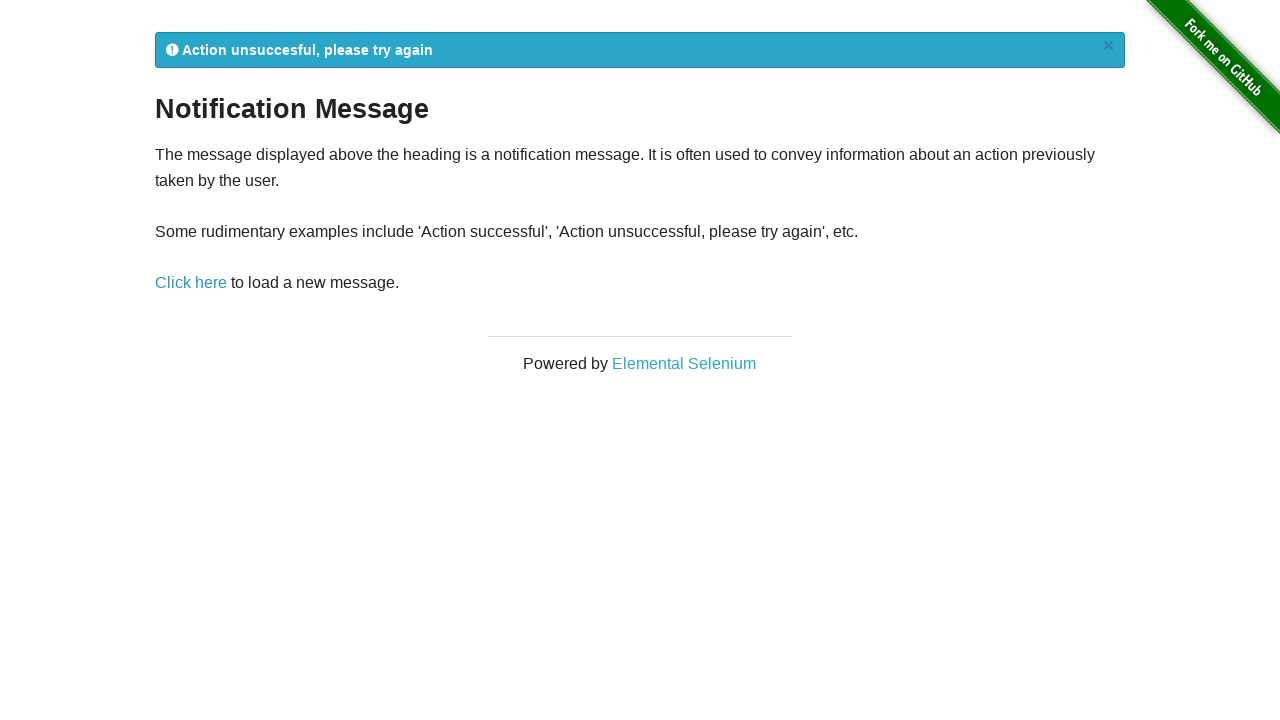

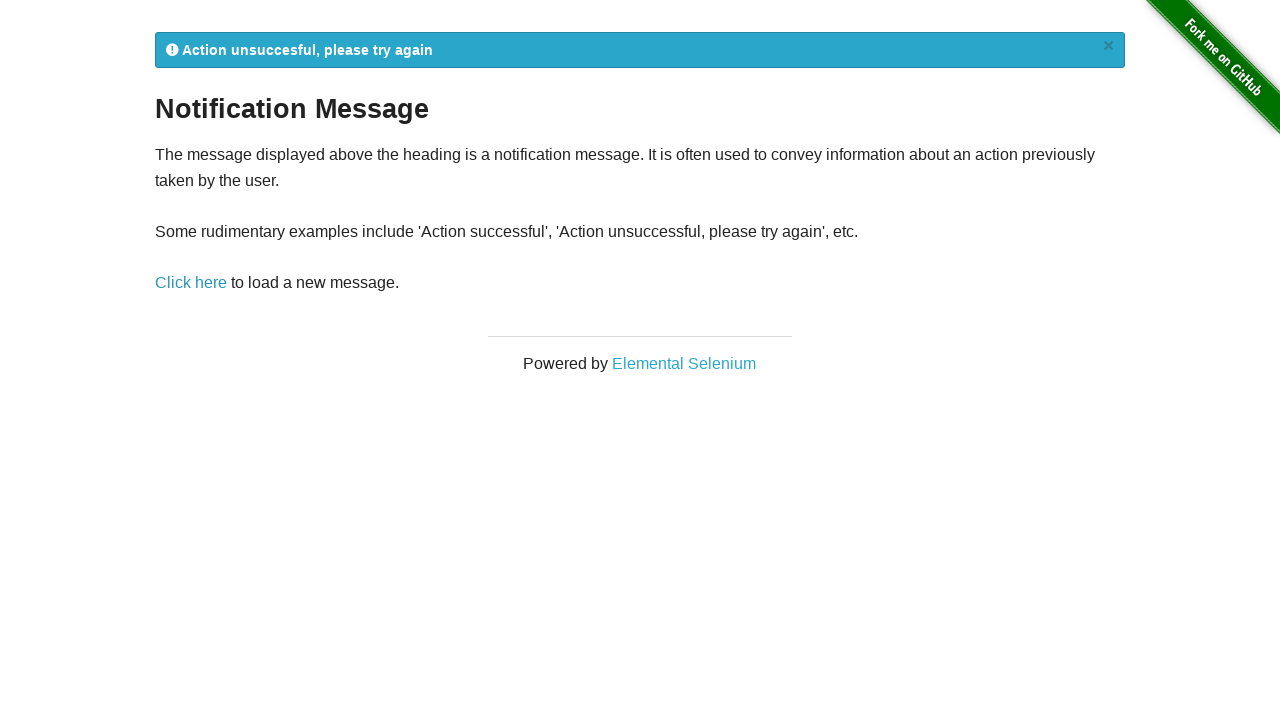